Tests a slow calculator application by setting a delay, performing addition (7 + 8), and verifying the result equals 15

Starting URL: https://bonigarcia.dev/selenium-webdriver-java/slow-calculator.html

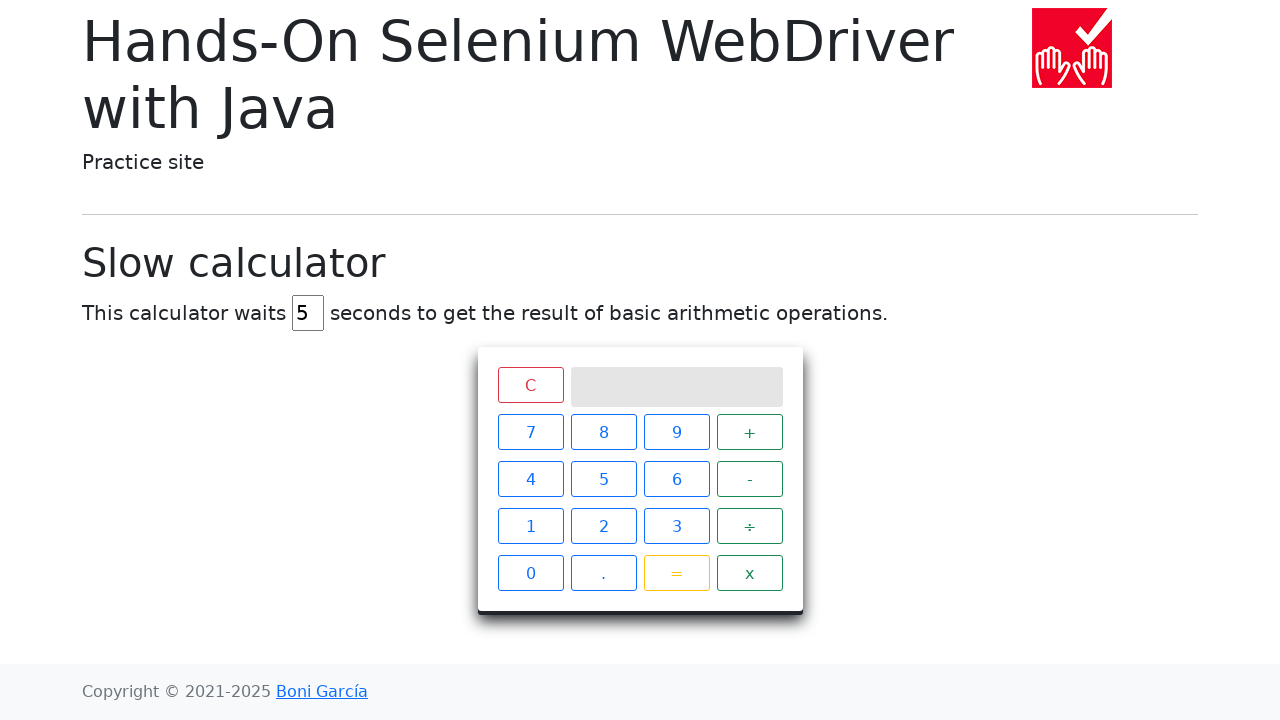

Cleared delay input field on #delay
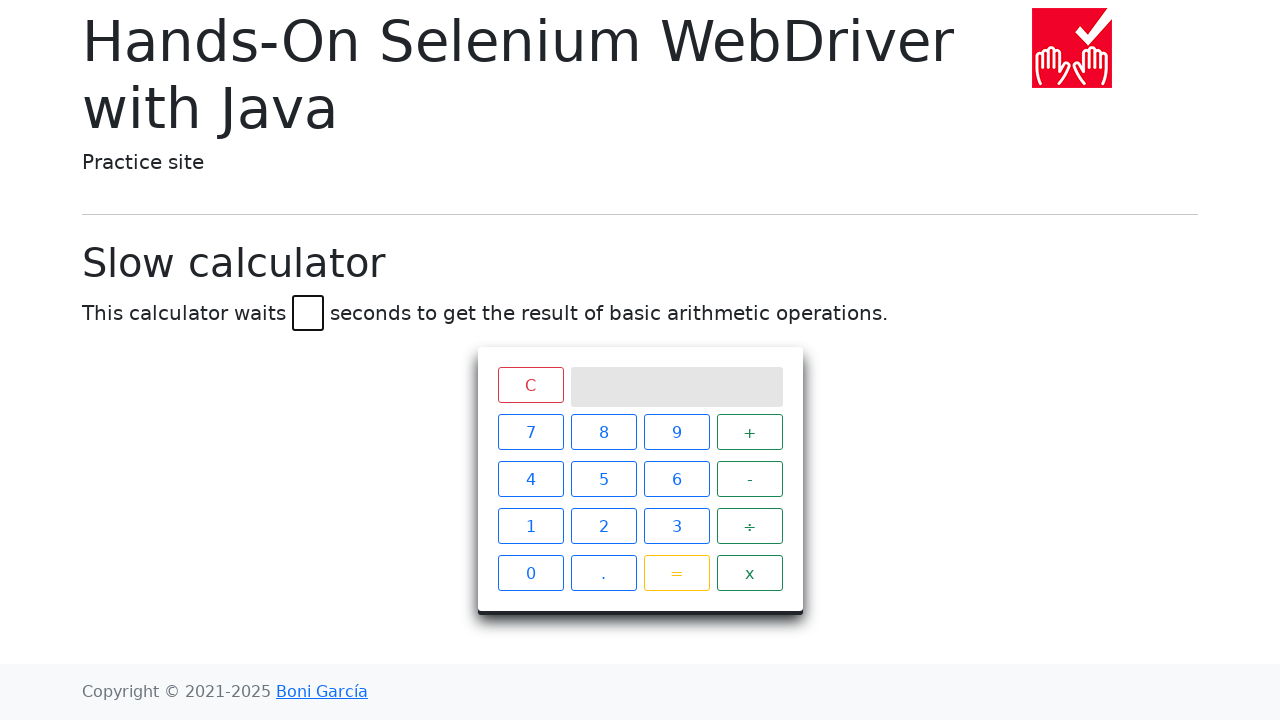

Set delay value to 45 milliseconds on #delay
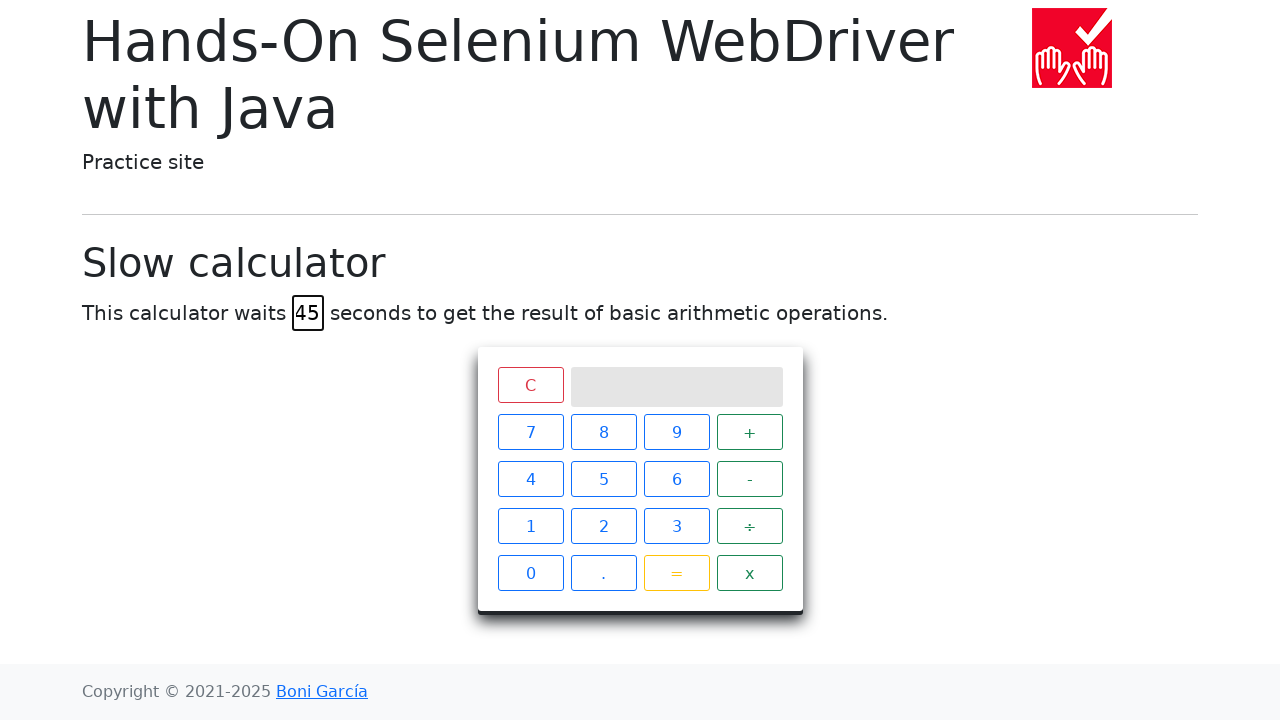

Clicked number 7 on calculator at (530, 432) on xpath=//span[text()="7"]
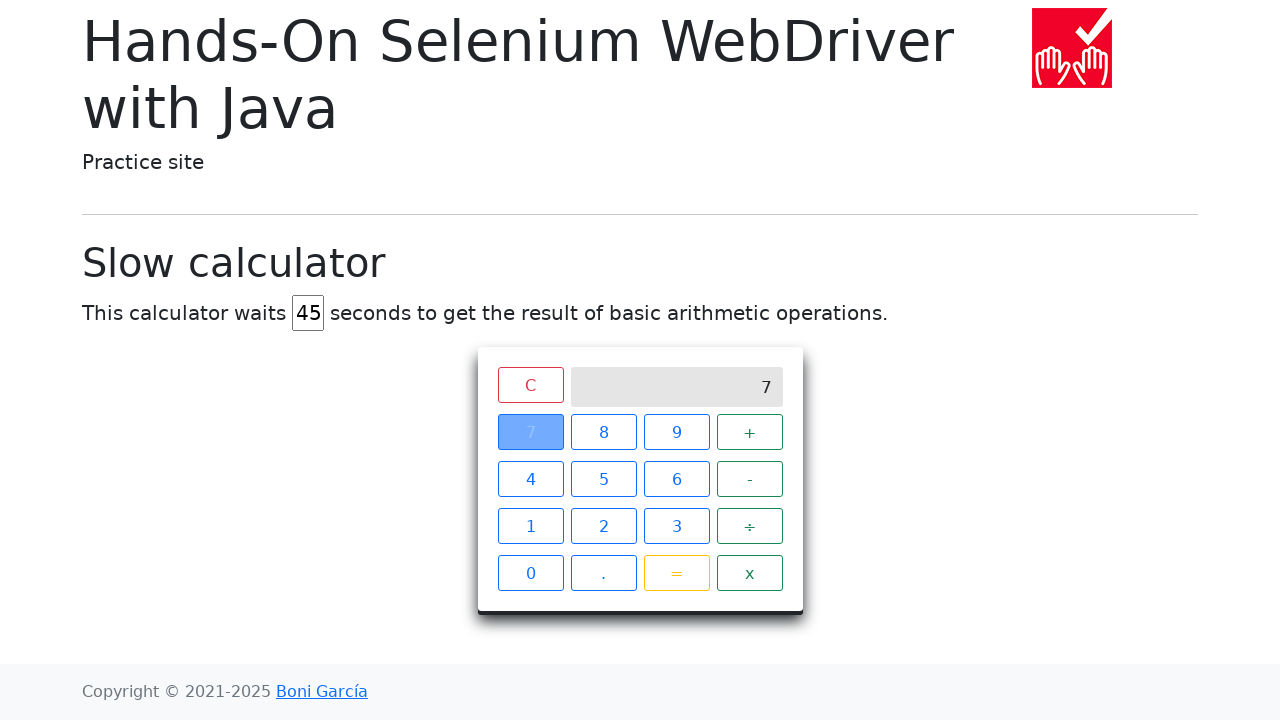

Clicked addition operator at (750, 432) on xpath=//span[text()="+"]
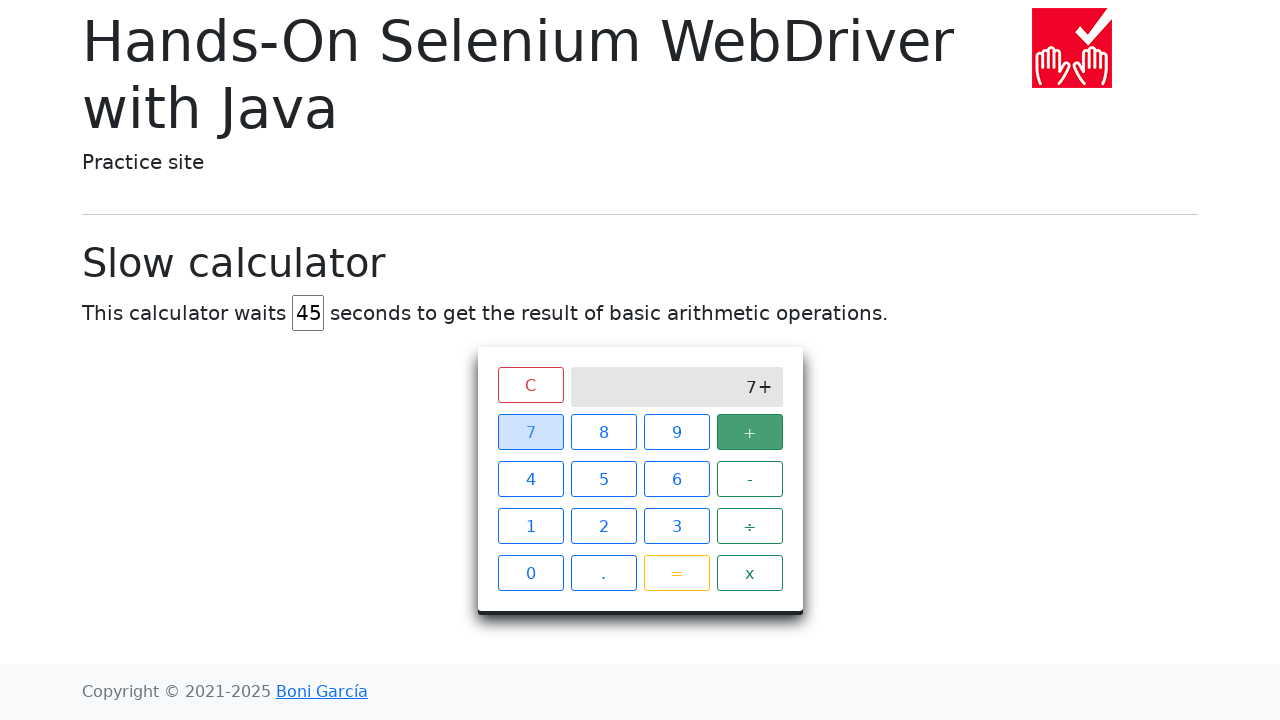

Clicked number 8 on calculator at (604, 432) on xpath=//span[text()="8"]
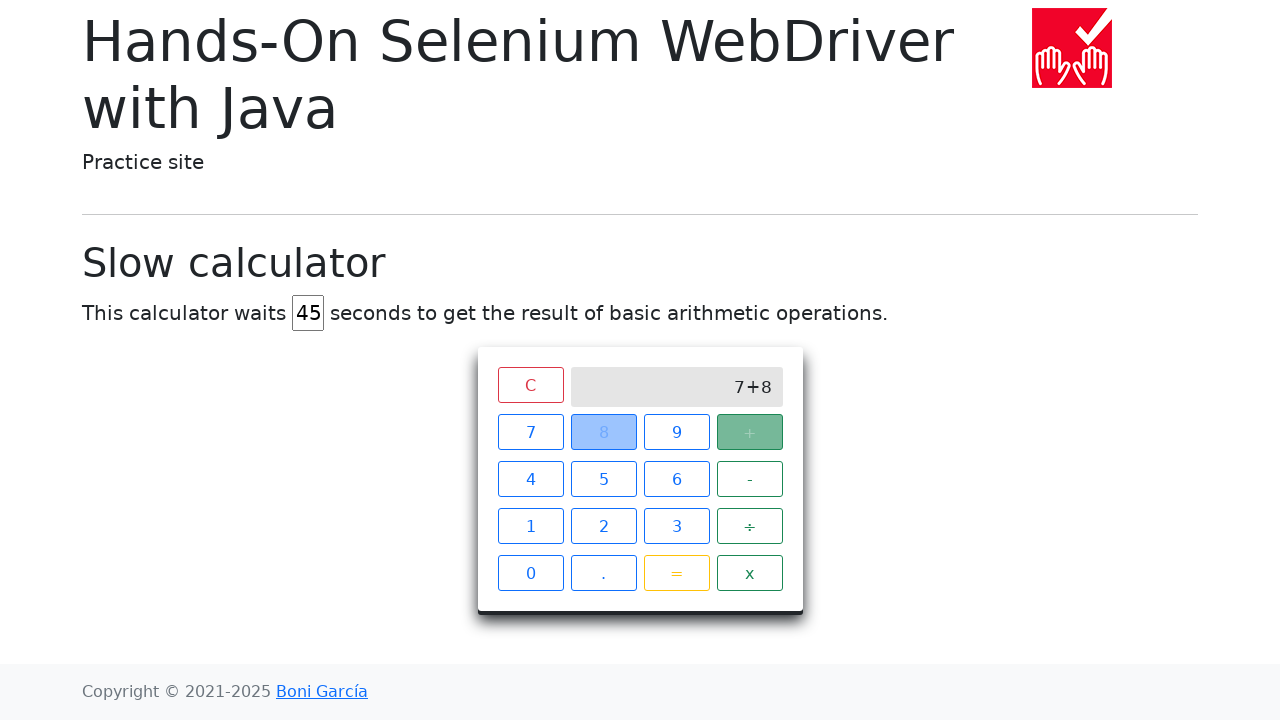

Clicked equals button to calculate result at (676, 573) on xpath=//span[text()="="]
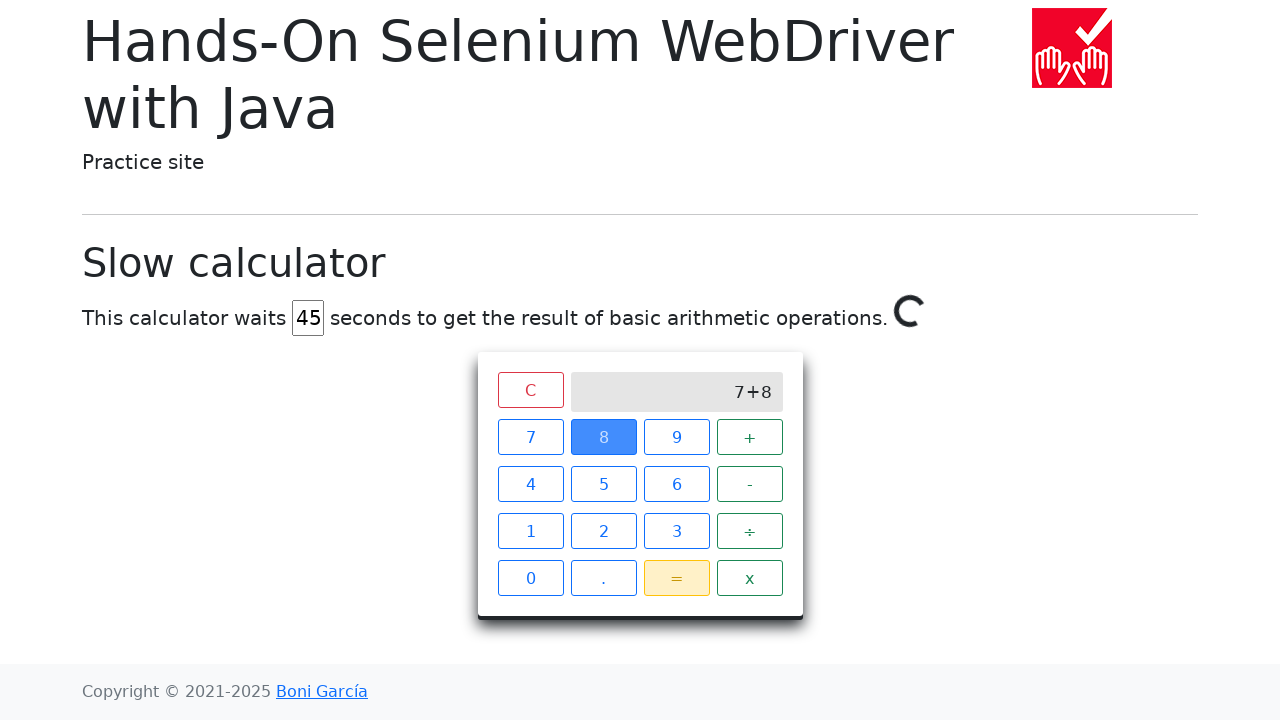

Result '15' displayed on calculator screen after calculation completed
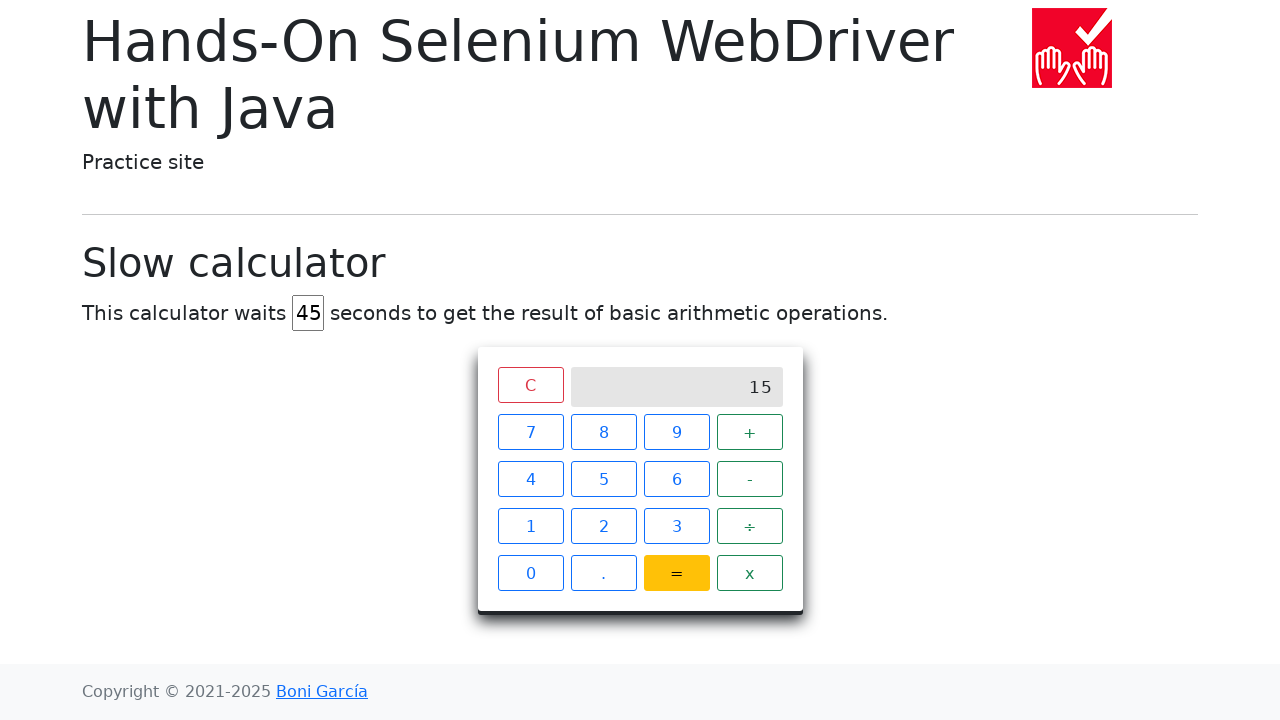

Retrieved result text content from screen
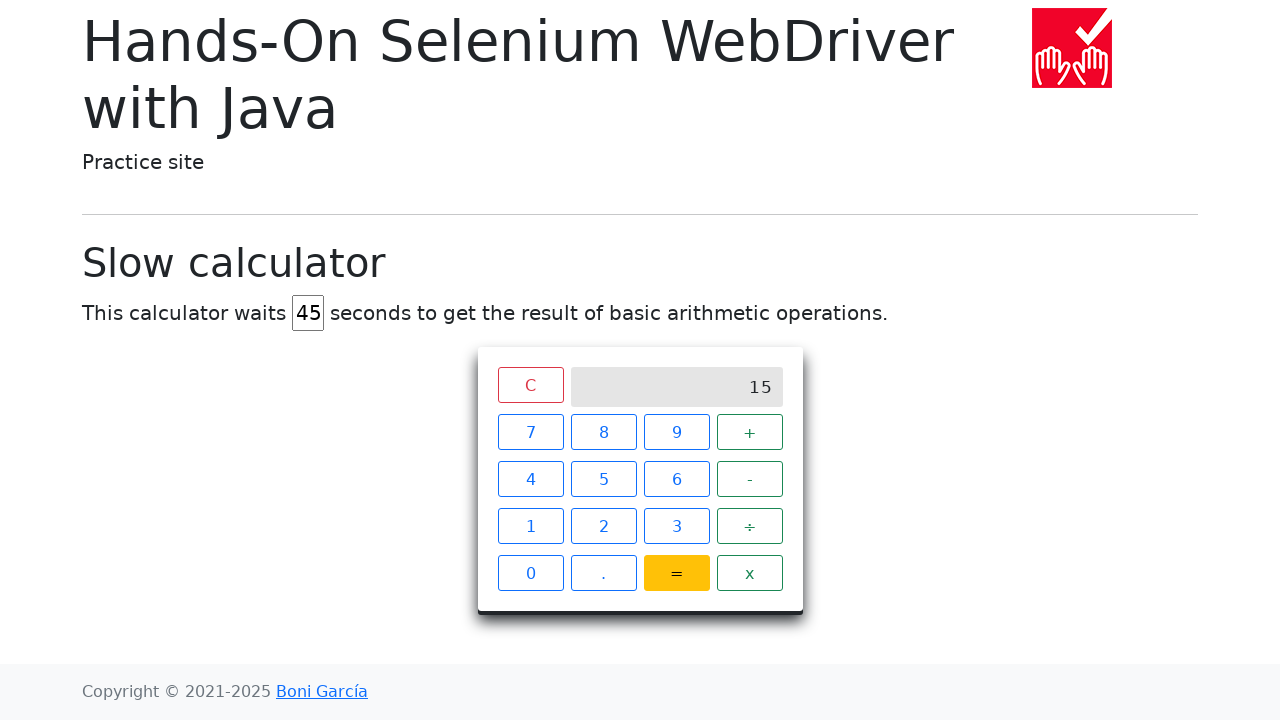

Verified that result equals 15
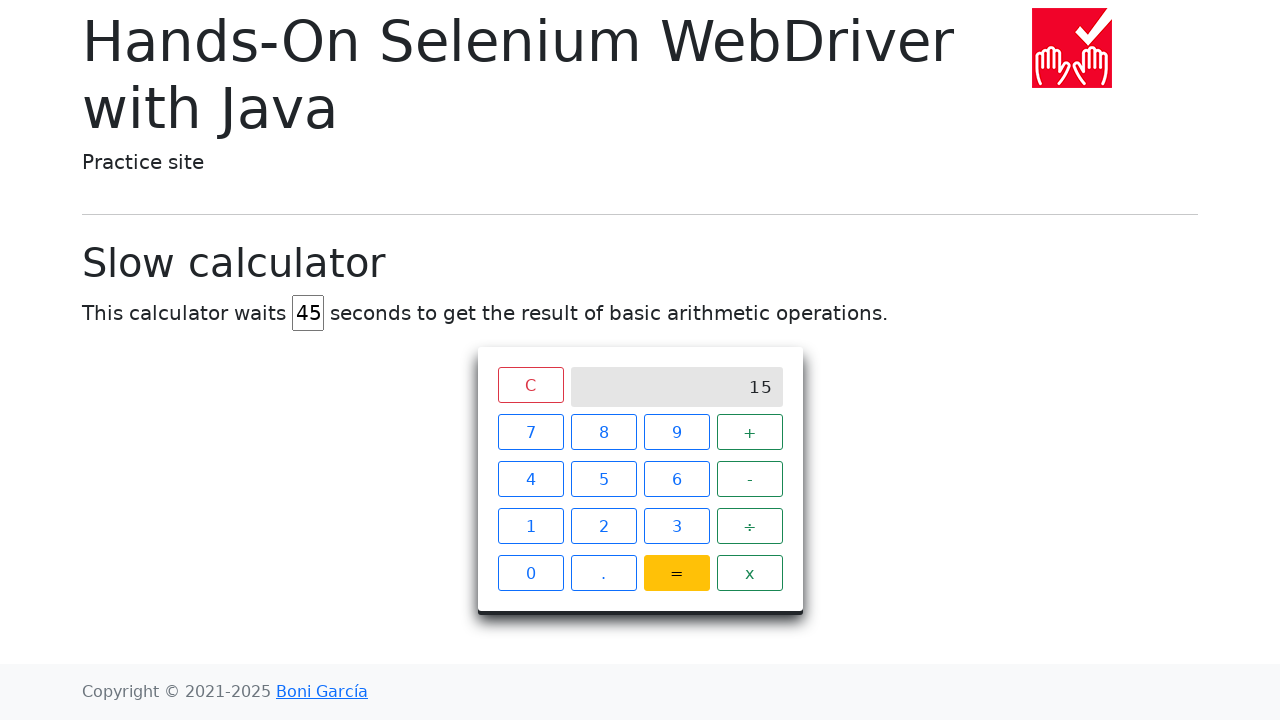

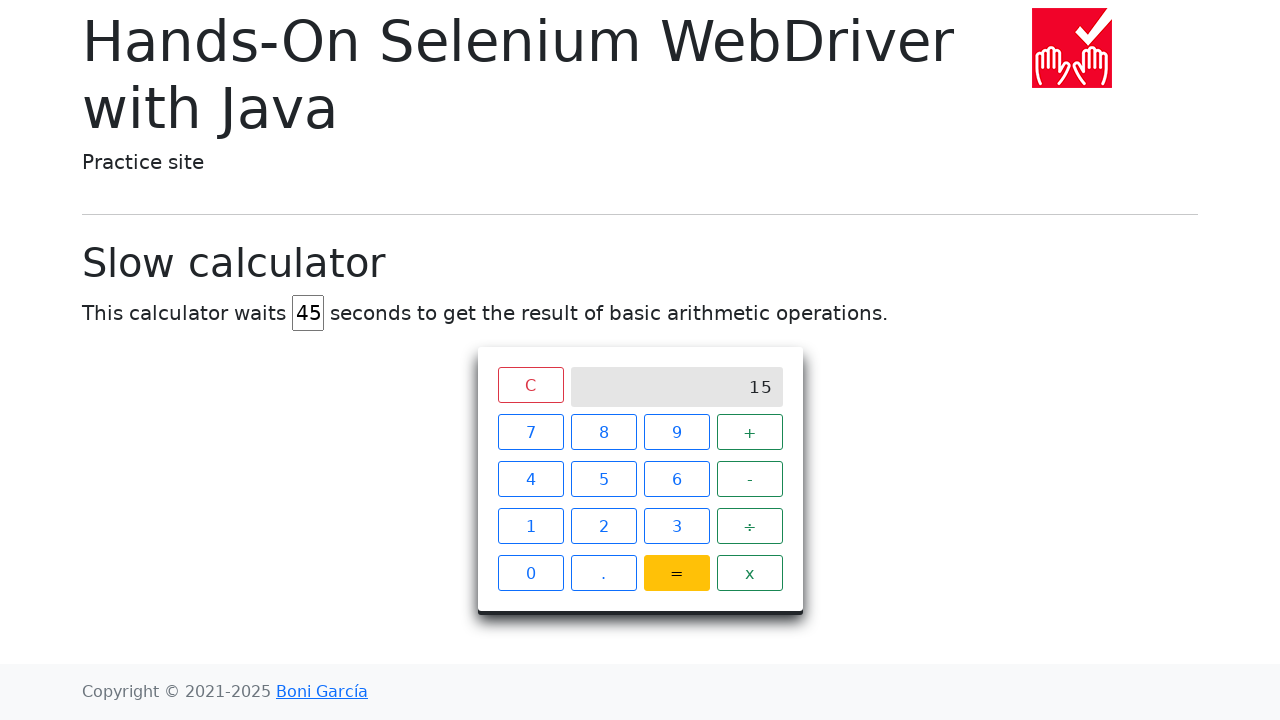